Navigates to a Google Form and verifies the page loads successfully

Starting URL: https://docs.google.com/forms/d/181whJlBduFo5qtDbxkBDWHjNQML5RutvHWOCjEFWswY

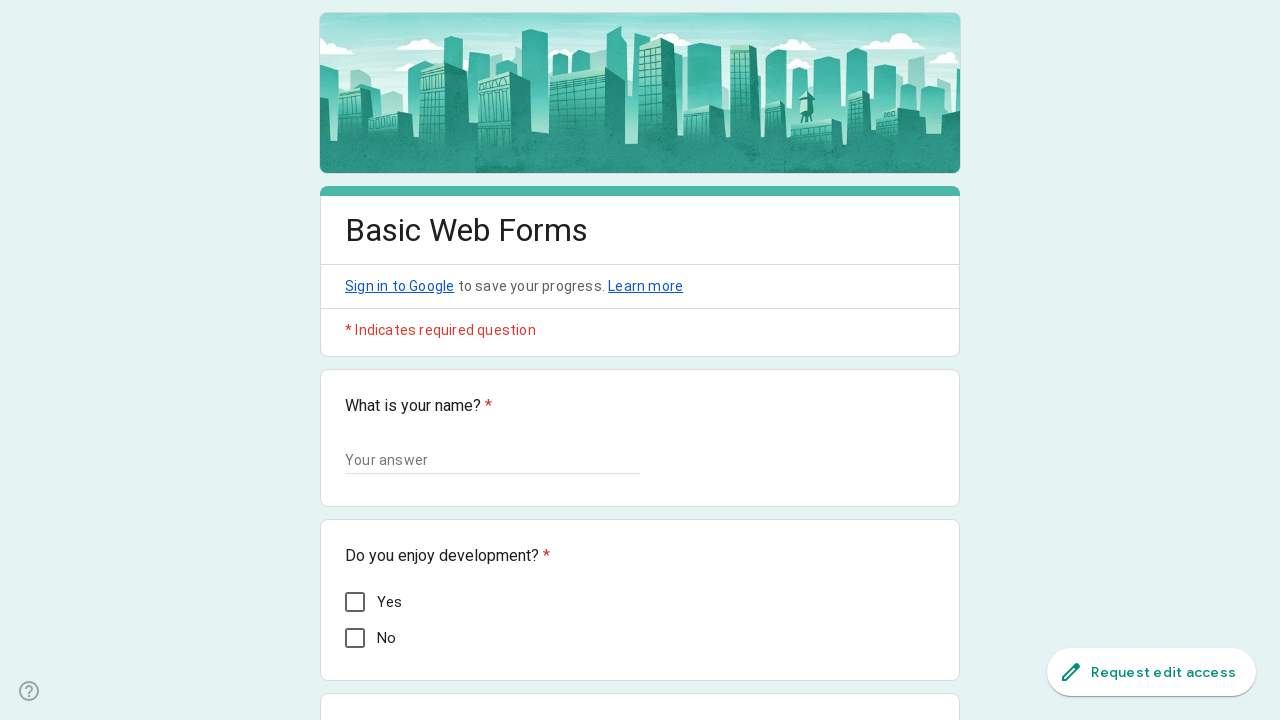

Navigated to Google Form URL
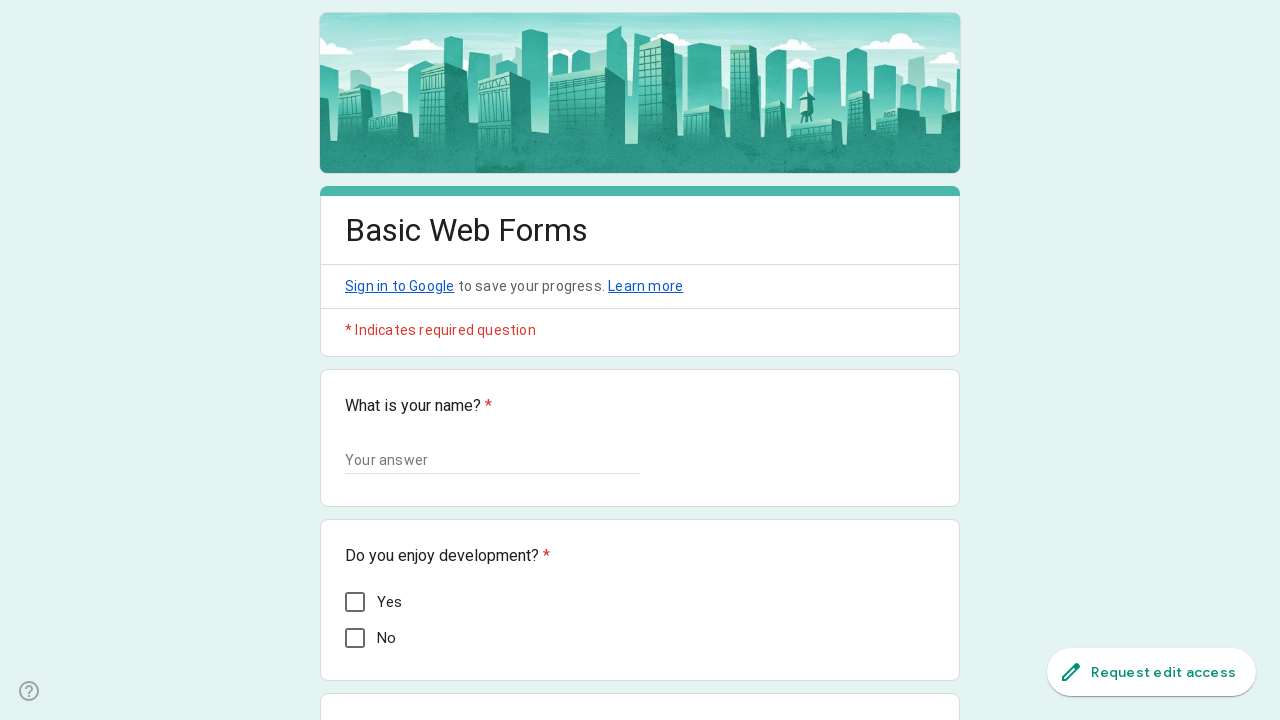

Form element loaded successfully
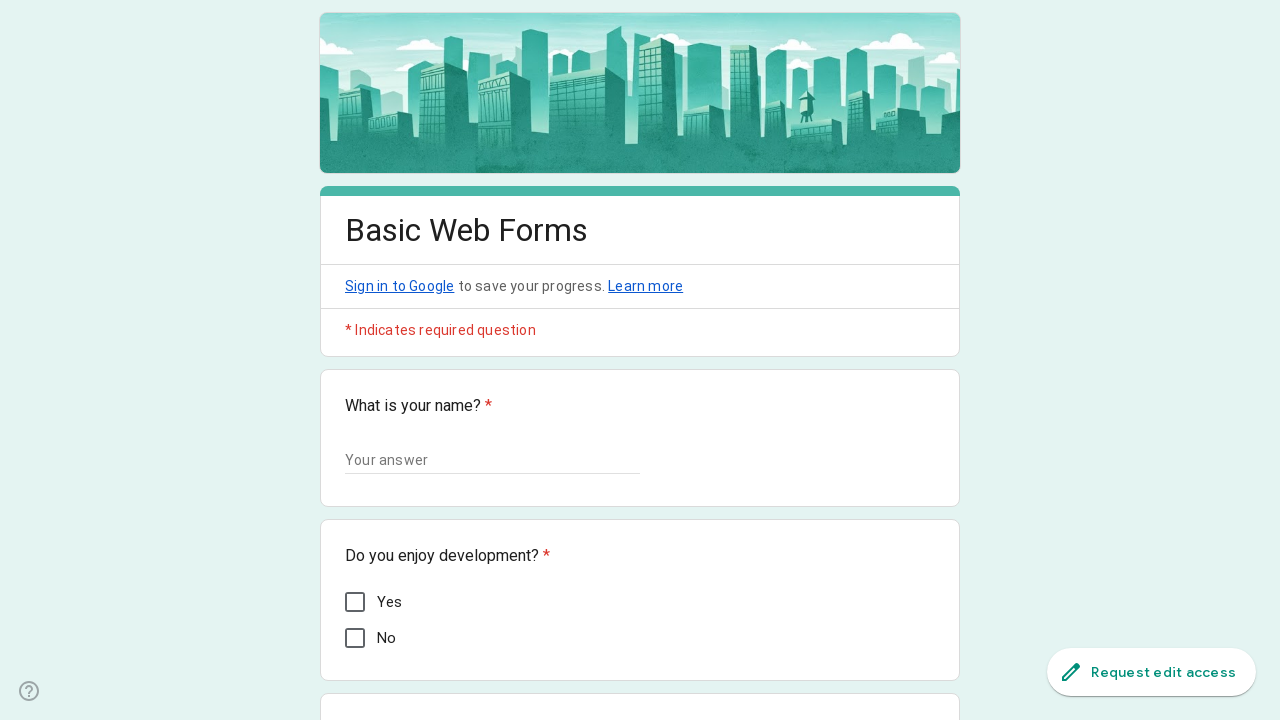

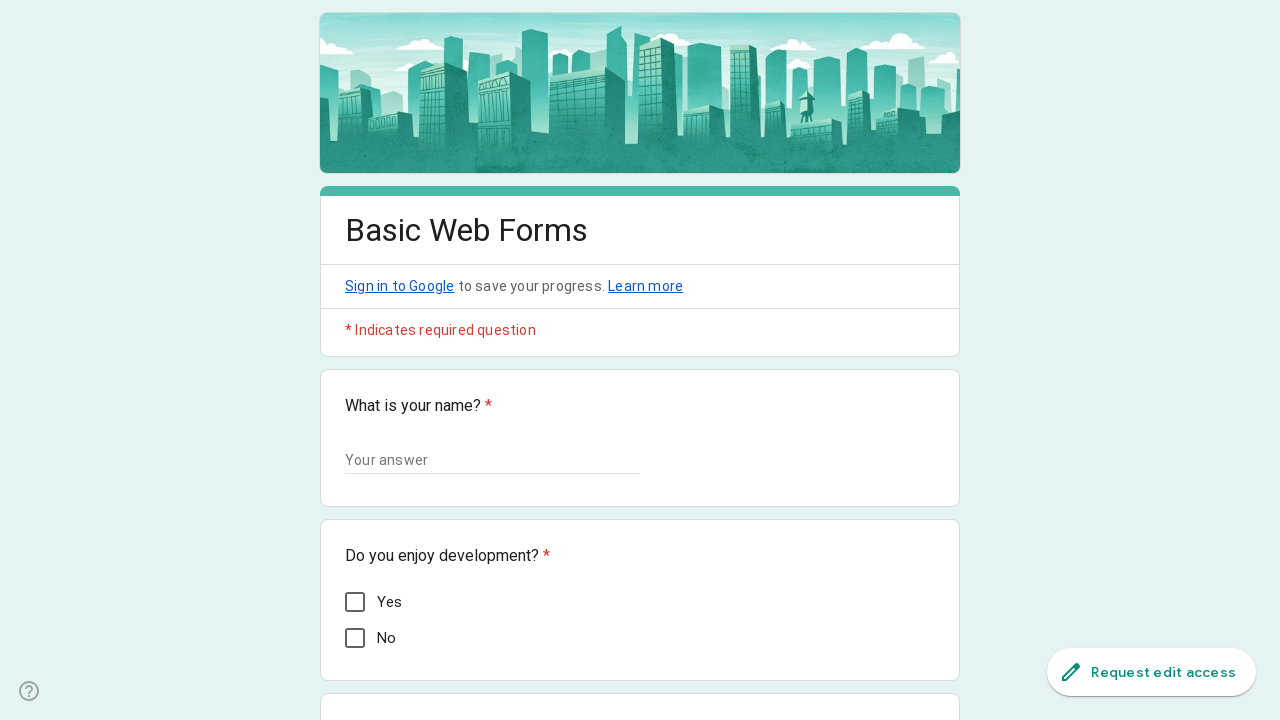